Tests mouse hover functionality on a menu item

Starting URL: https://demoqa.com/menu

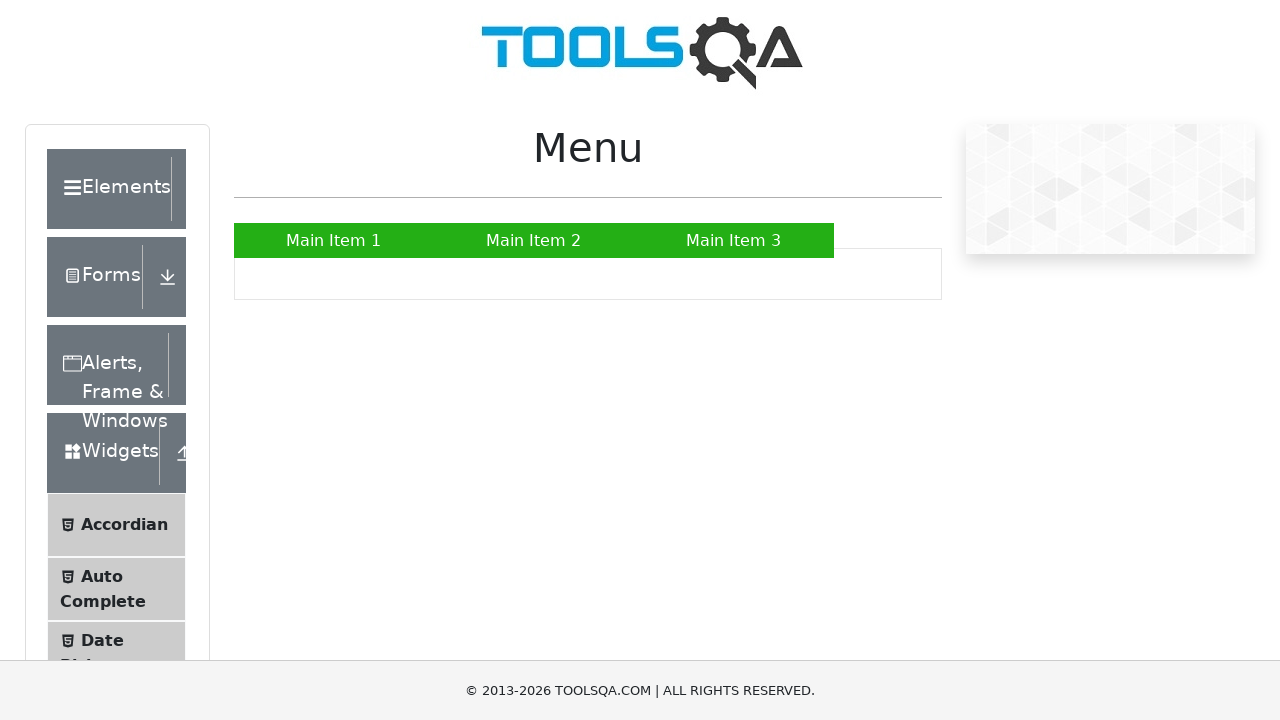

Hovered over Main Item 1 menu item to trigger mouse over effect at (334, 240) on a:has-text('Main Item 1')
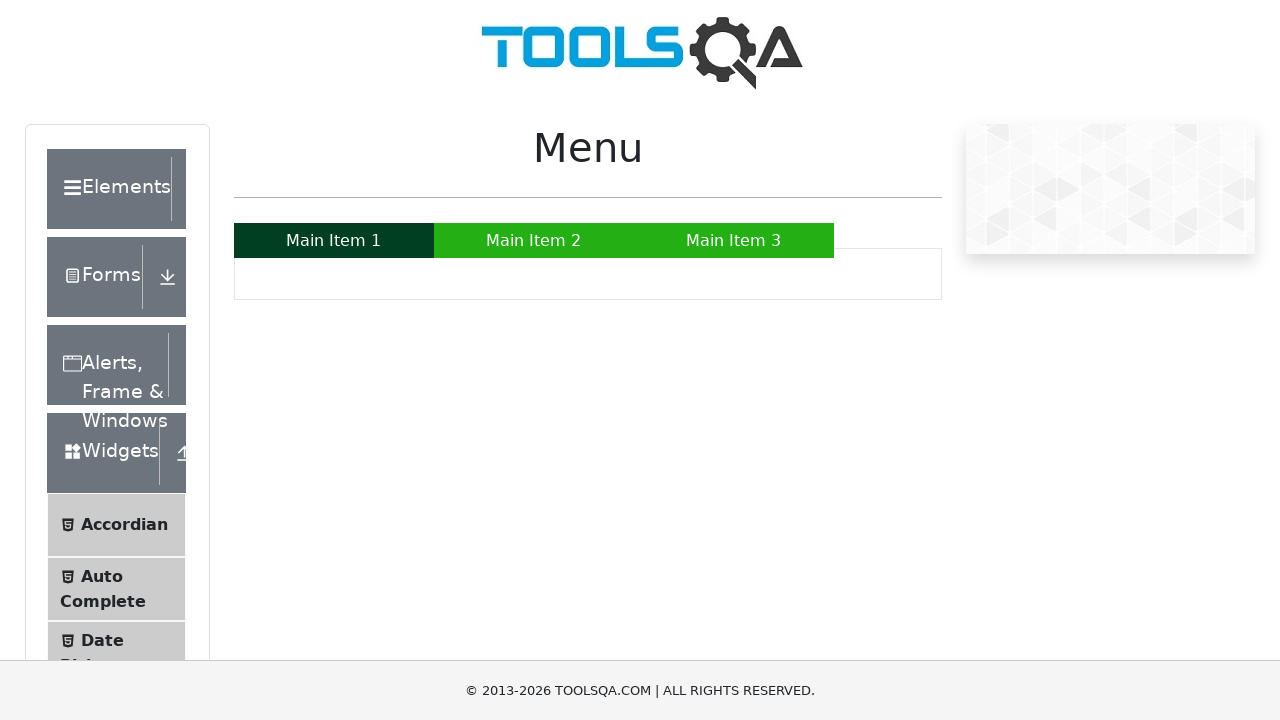

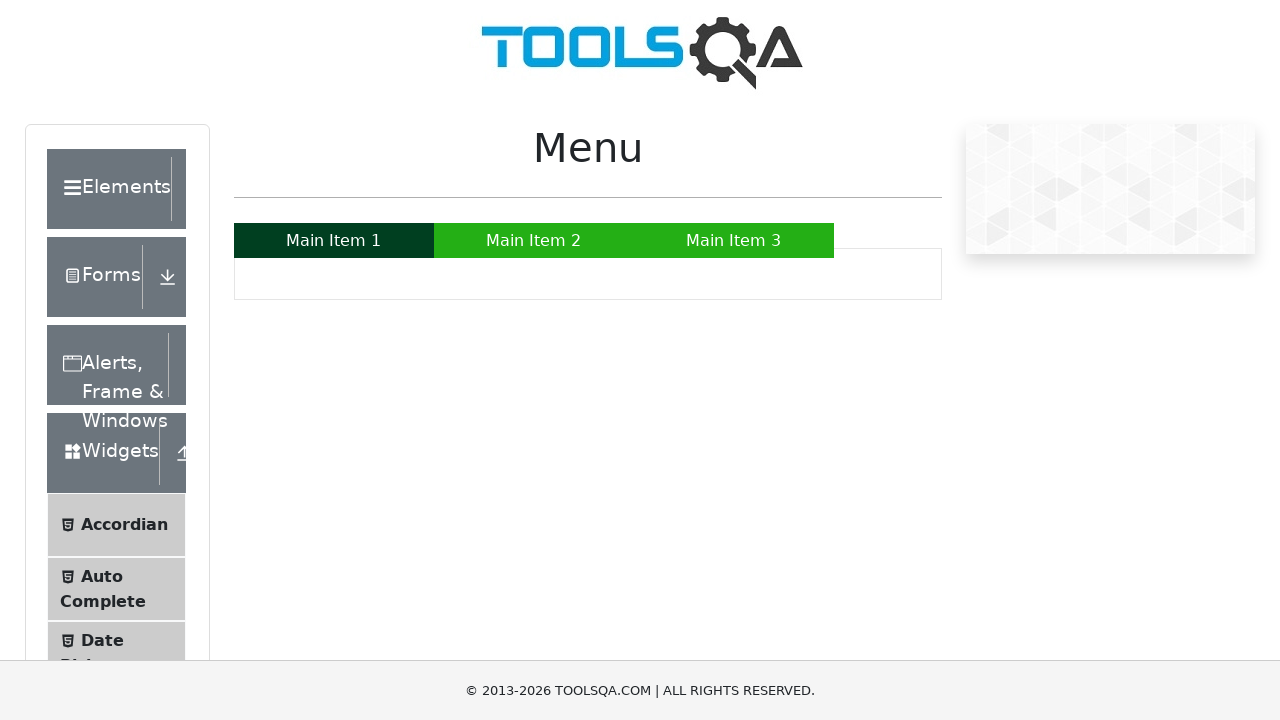